Tests jQuery tooltip functionality by hovering over an age input field and verifying the tooltip text appears

Starting URL: https://automationfc.github.io/jquery-tooltip/

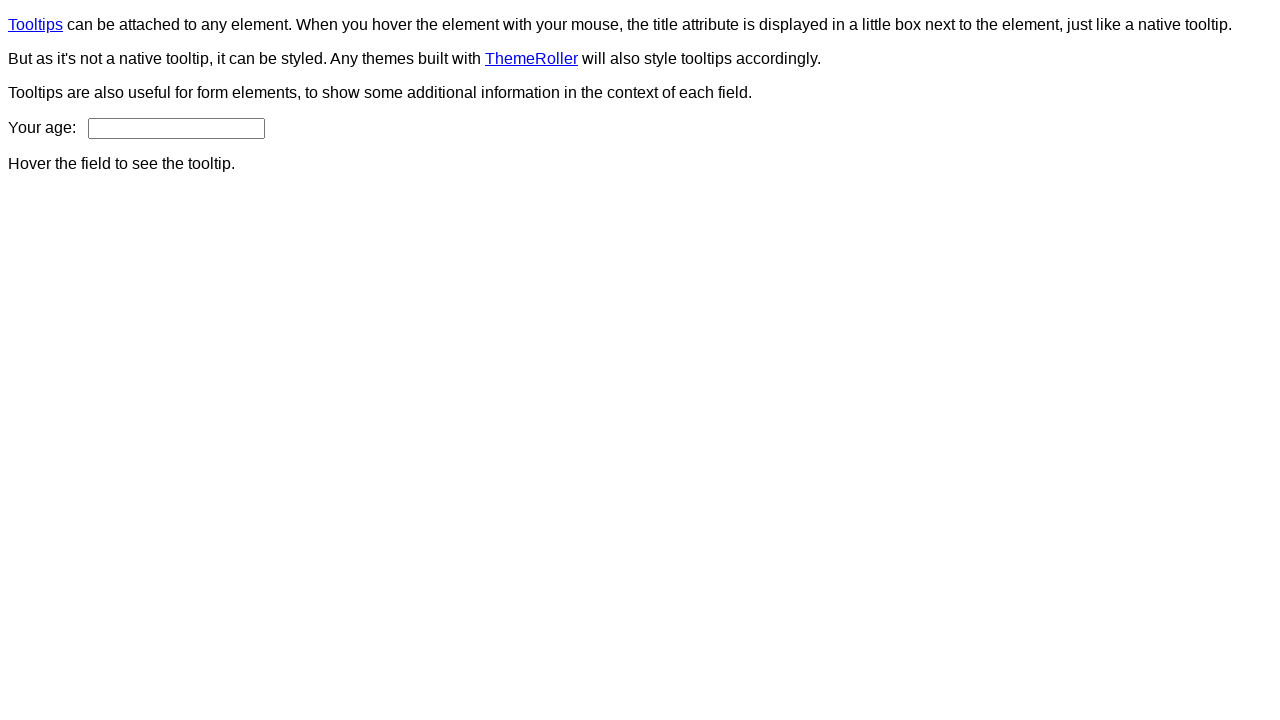

Hovered over age input field to trigger tooltip at (176, 128) on input#age
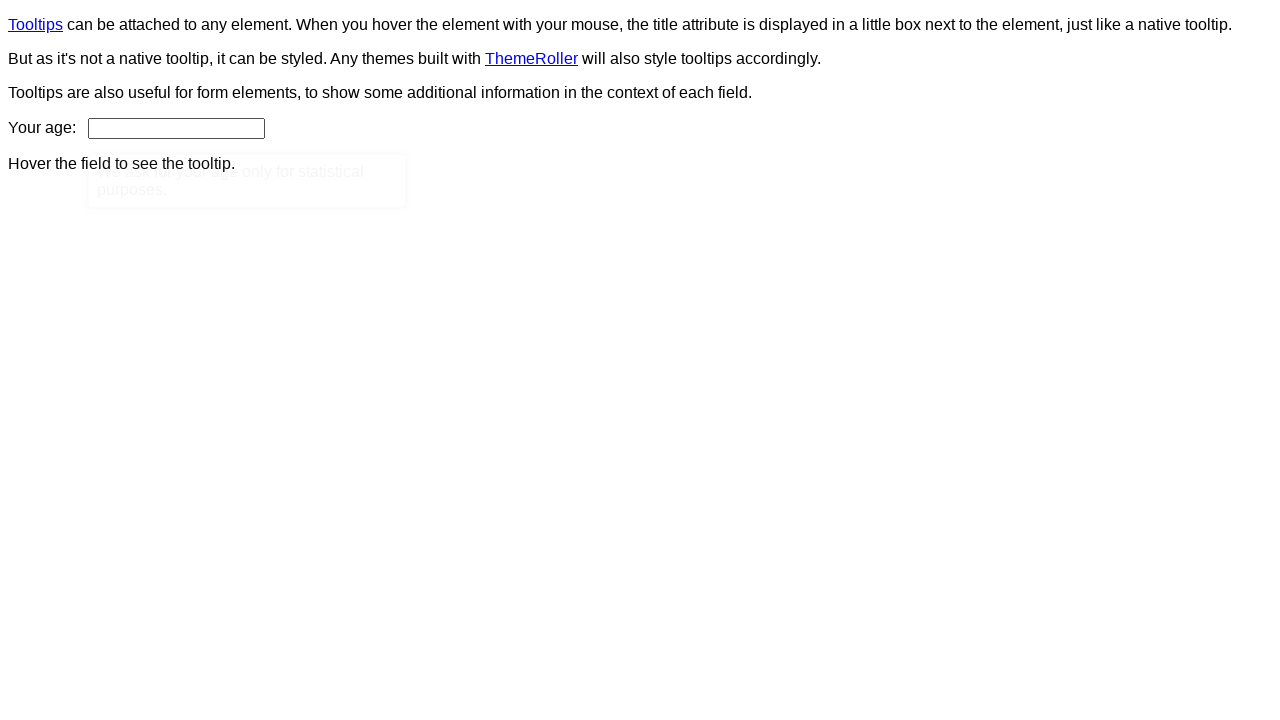

Tooltip content appeared and became visible
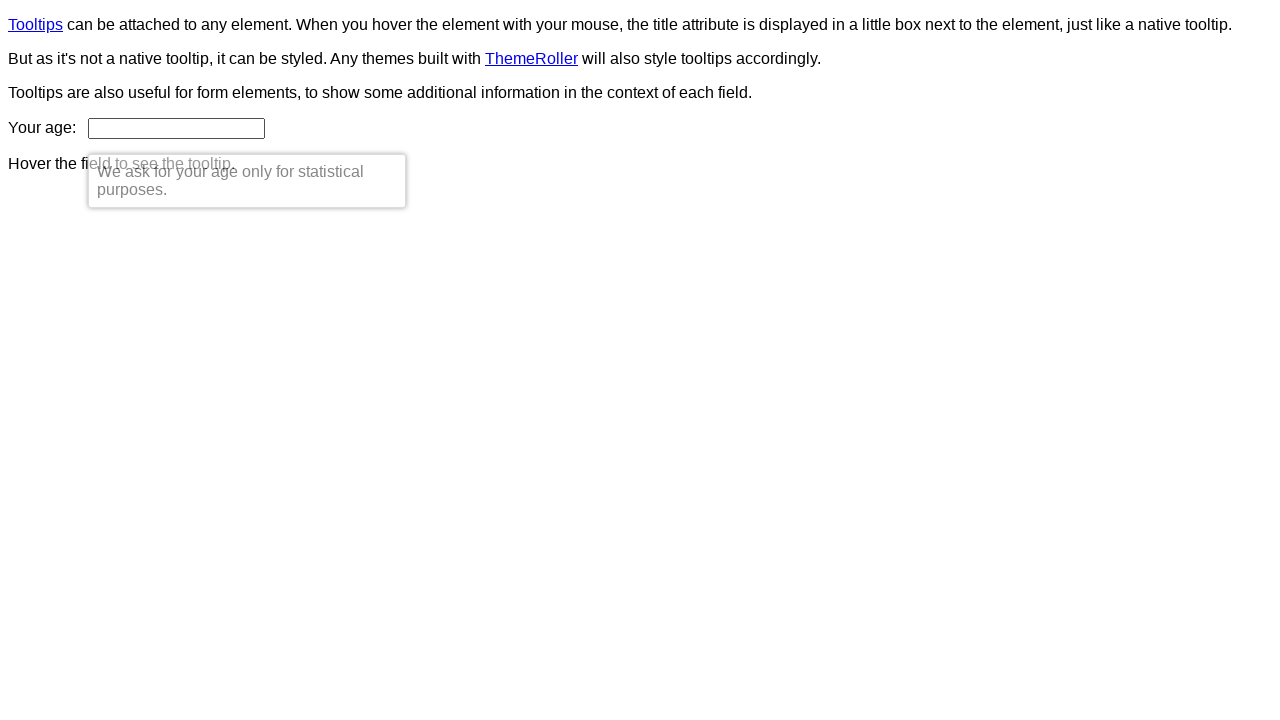

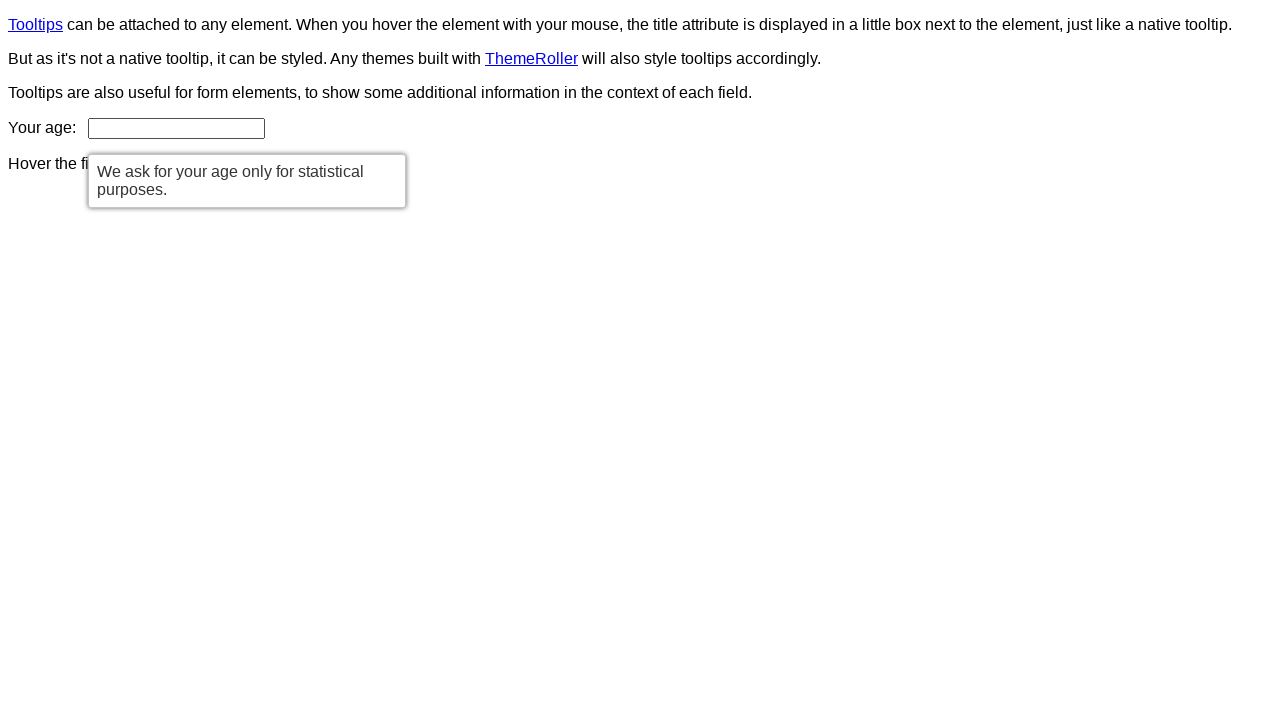